Tests filtering to display only completed todo items

Starting URL: https://demo.playwright.dev/todomvc

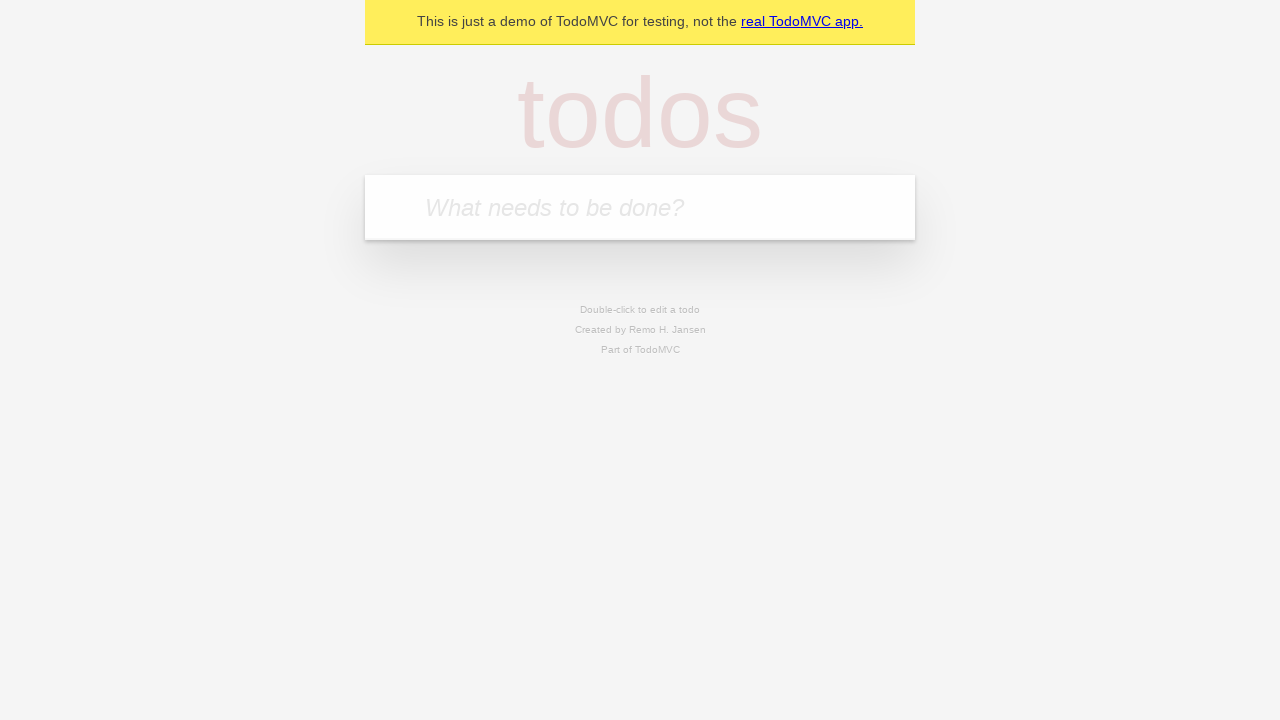

Filled todo input with 'buy some cheese' on internal:attr=[placeholder="What needs to be done?"i]
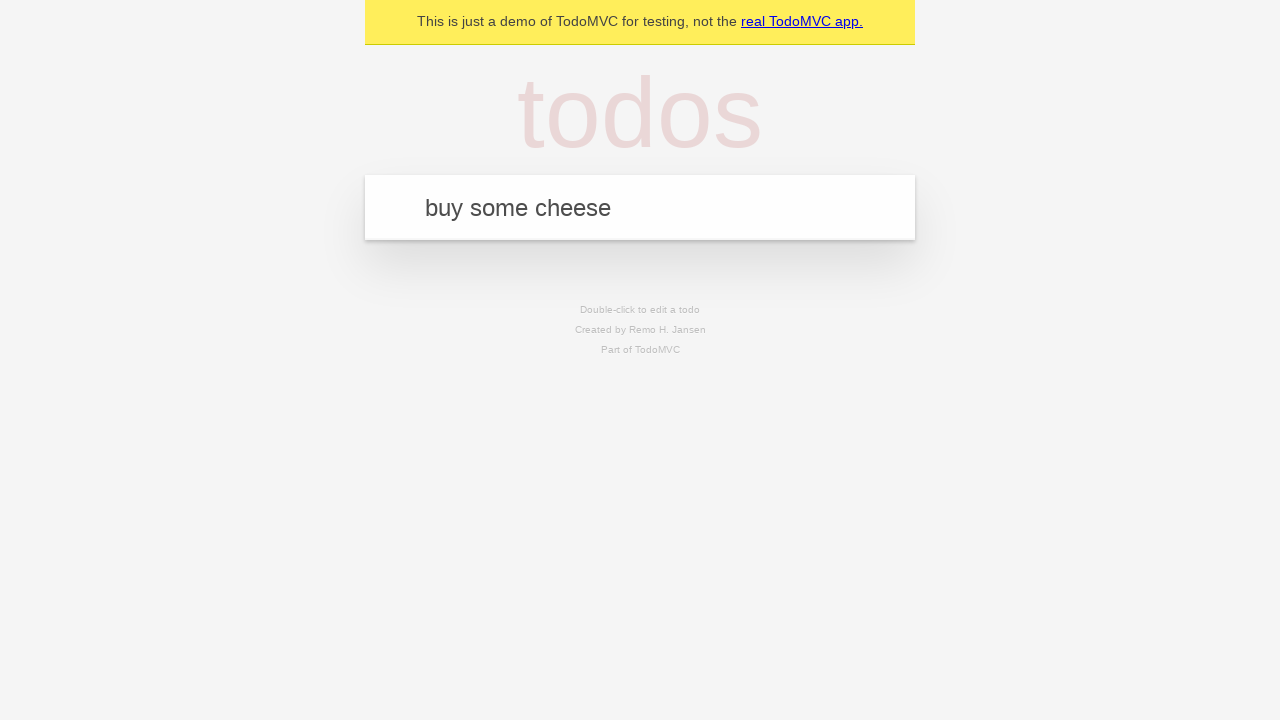

Pressed Enter to create todo 'buy some cheese' on internal:attr=[placeholder="What needs to be done?"i]
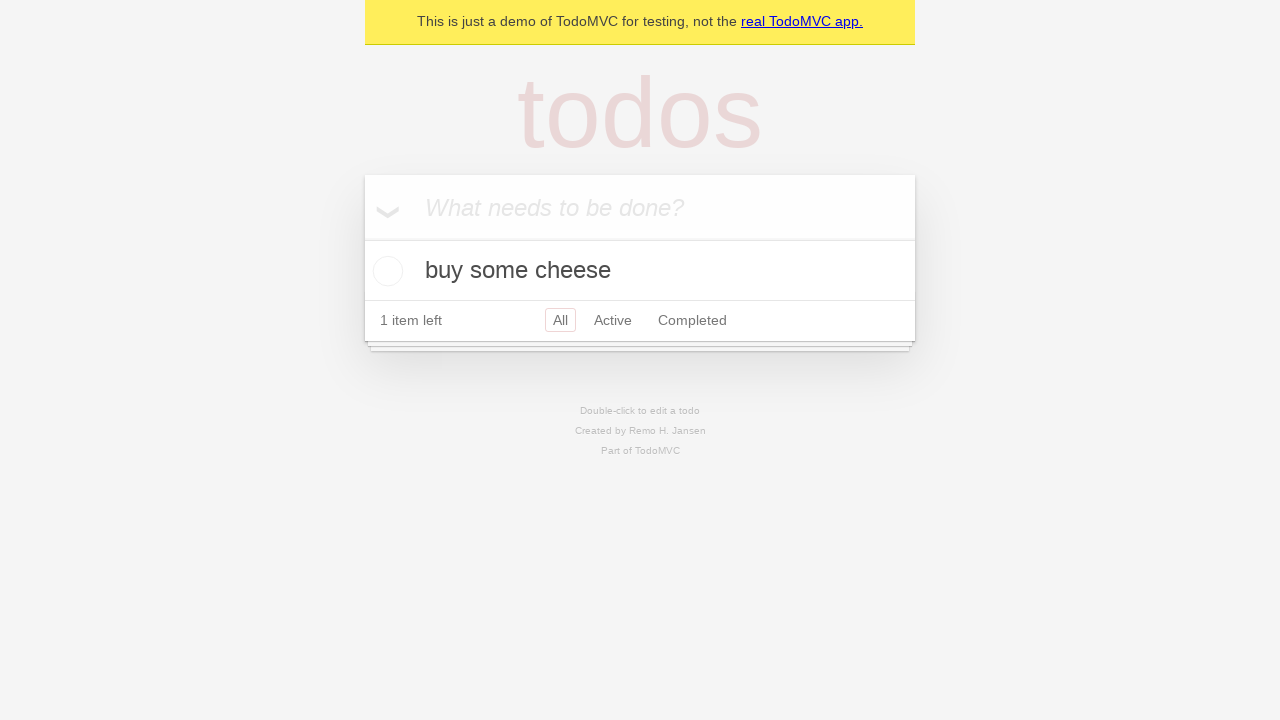

Filled todo input with 'feed the cat' on internal:attr=[placeholder="What needs to be done?"i]
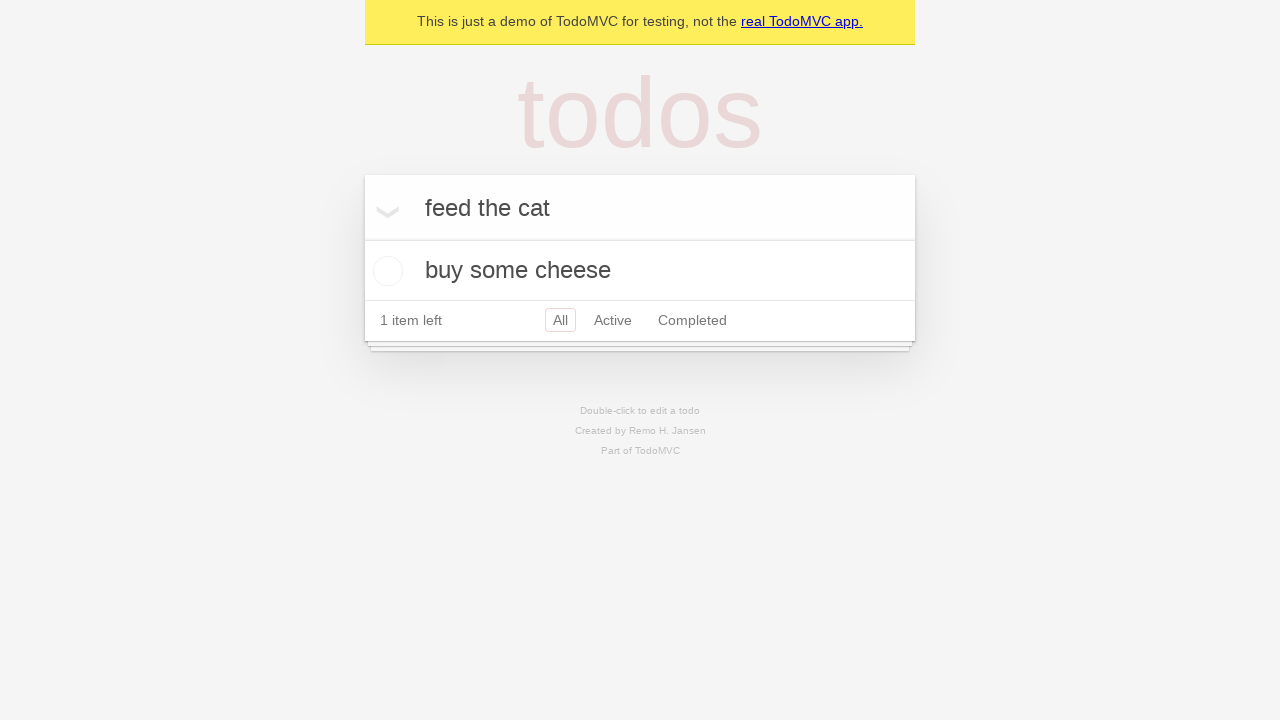

Pressed Enter to create todo 'feed the cat' on internal:attr=[placeholder="What needs to be done?"i]
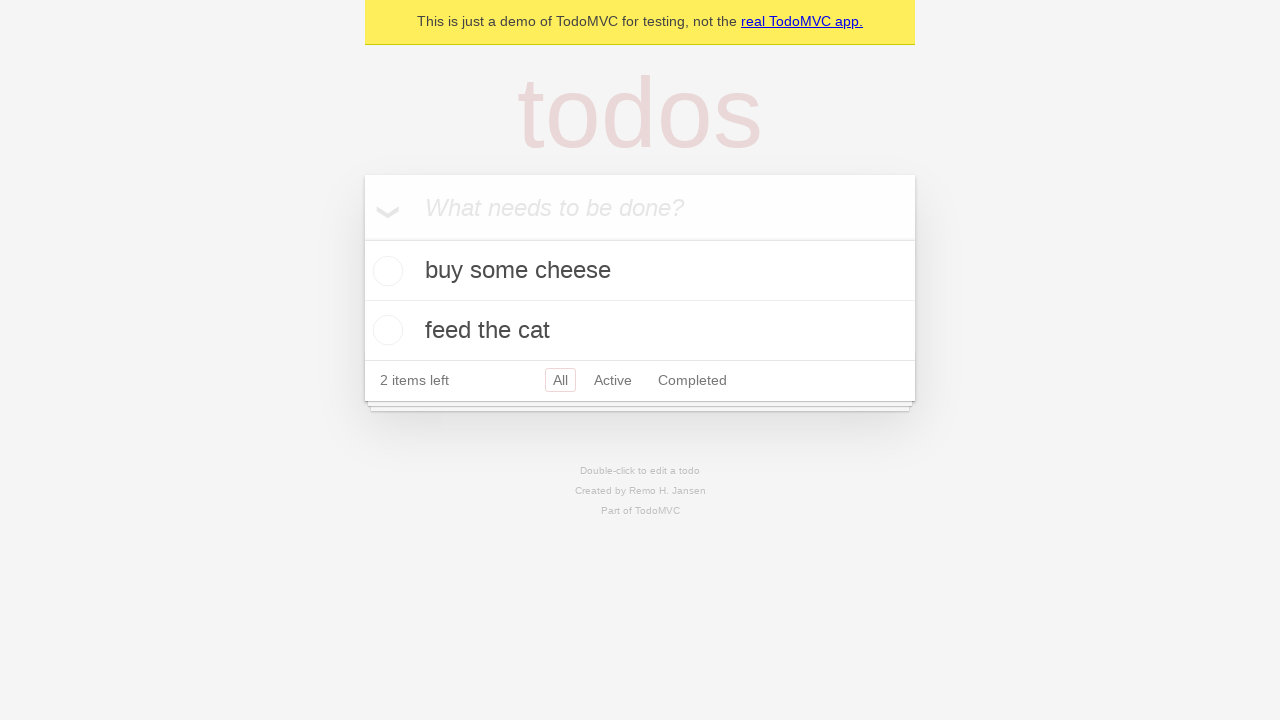

Filled todo input with 'book a doctors appointment' on internal:attr=[placeholder="What needs to be done?"i]
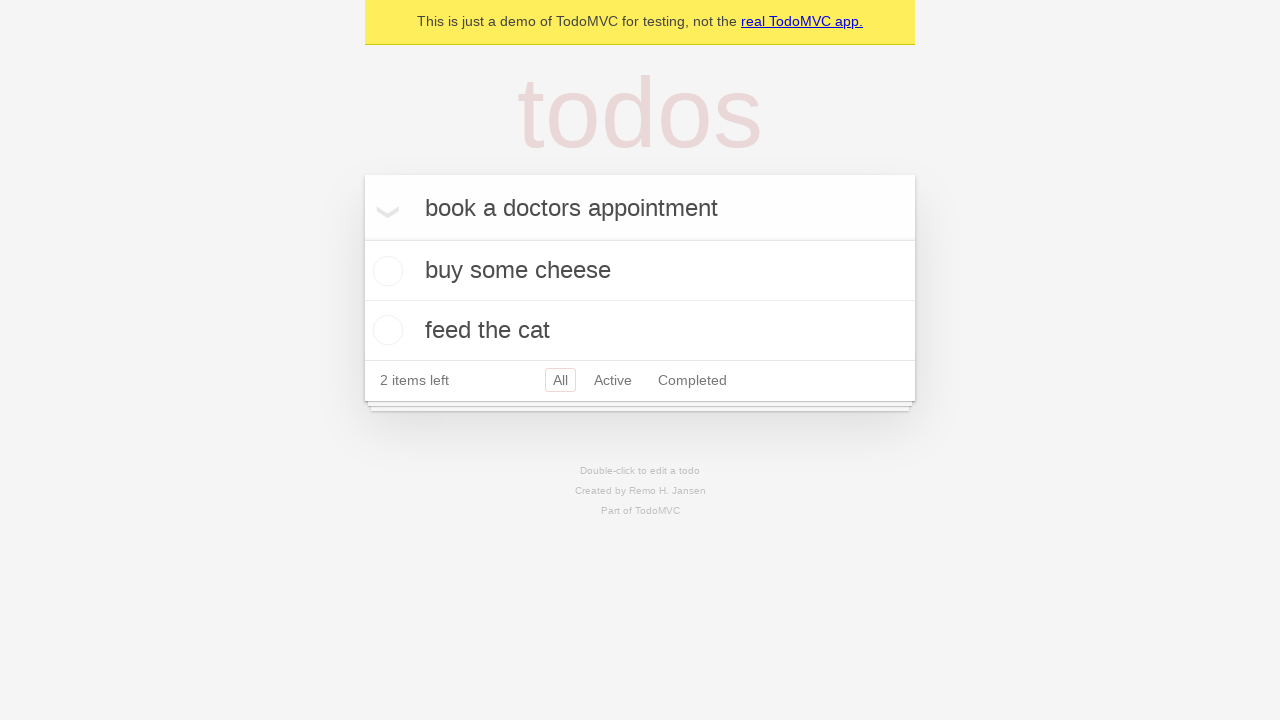

Pressed Enter to create todo 'book a doctors appointment' on internal:attr=[placeholder="What needs to be done?"i]
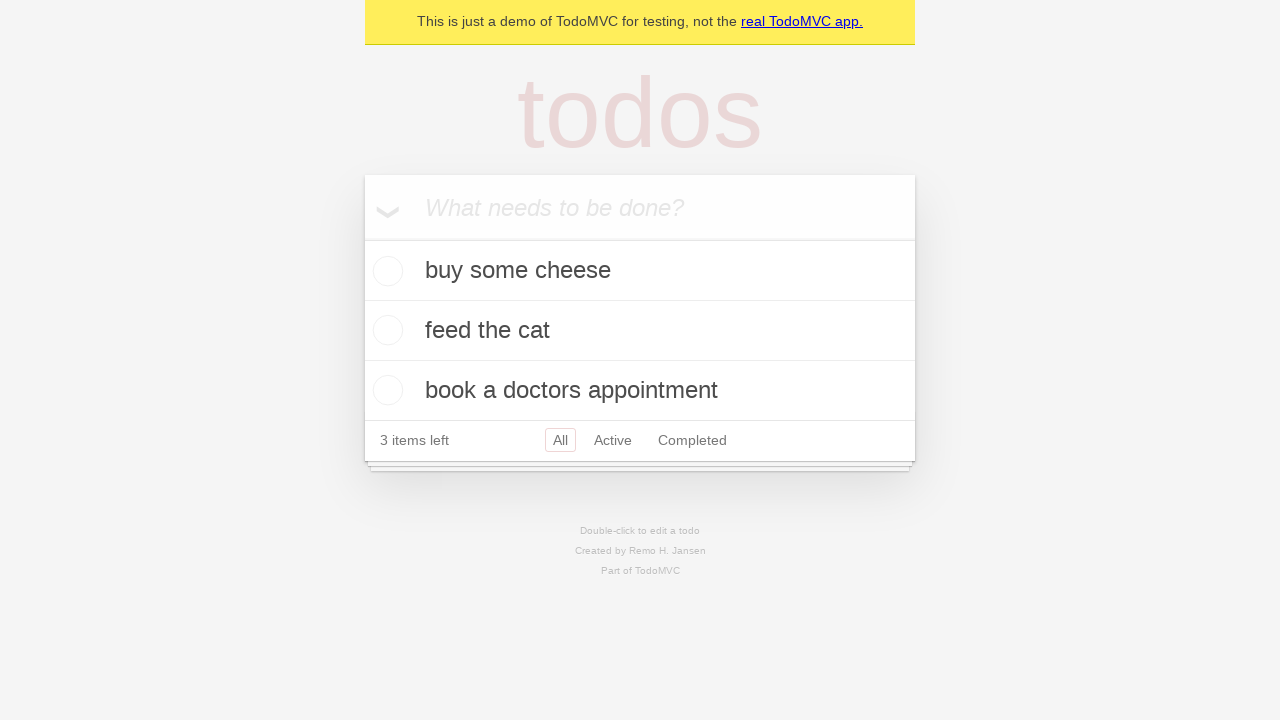

Checked the second todo item as completed at (385, 330) on [data-testid='todo-item'] >> nth=1 >> internal:role=checkbox
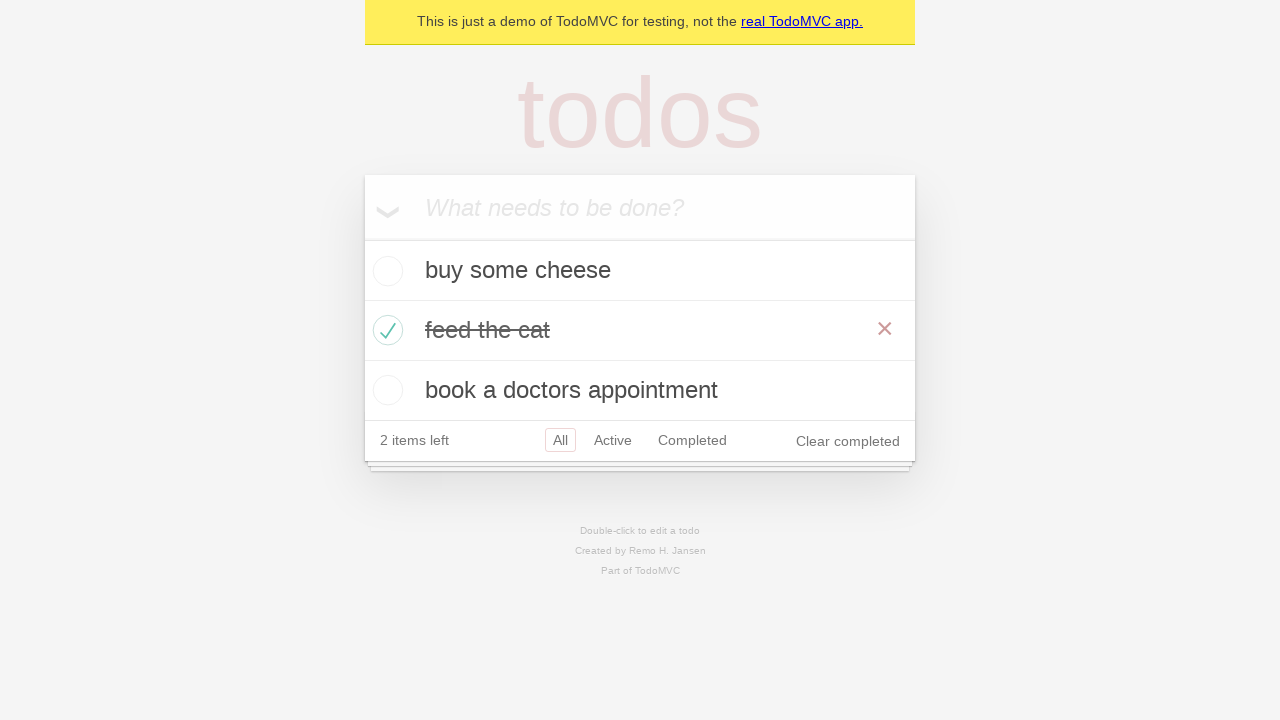

Clicked Completed filter to display only completed items at (692, 440) on internal:role=link[name="Completed"i]
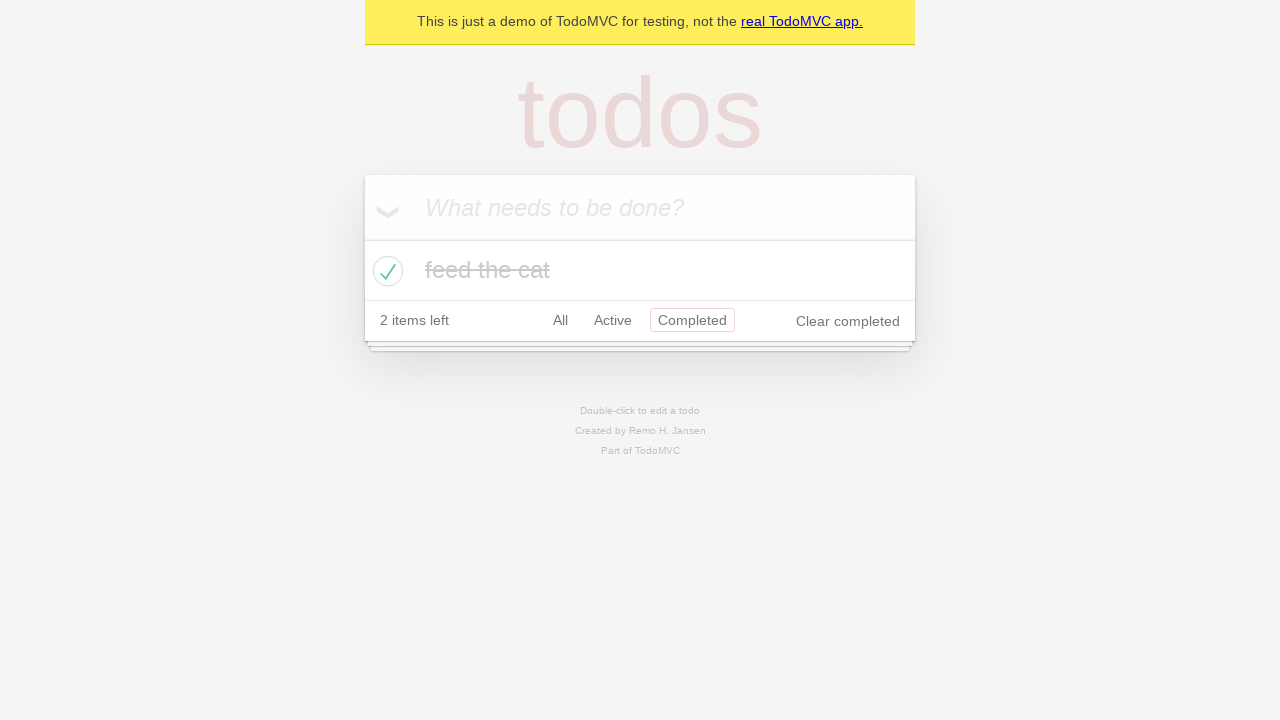

Waited for filtered view to render
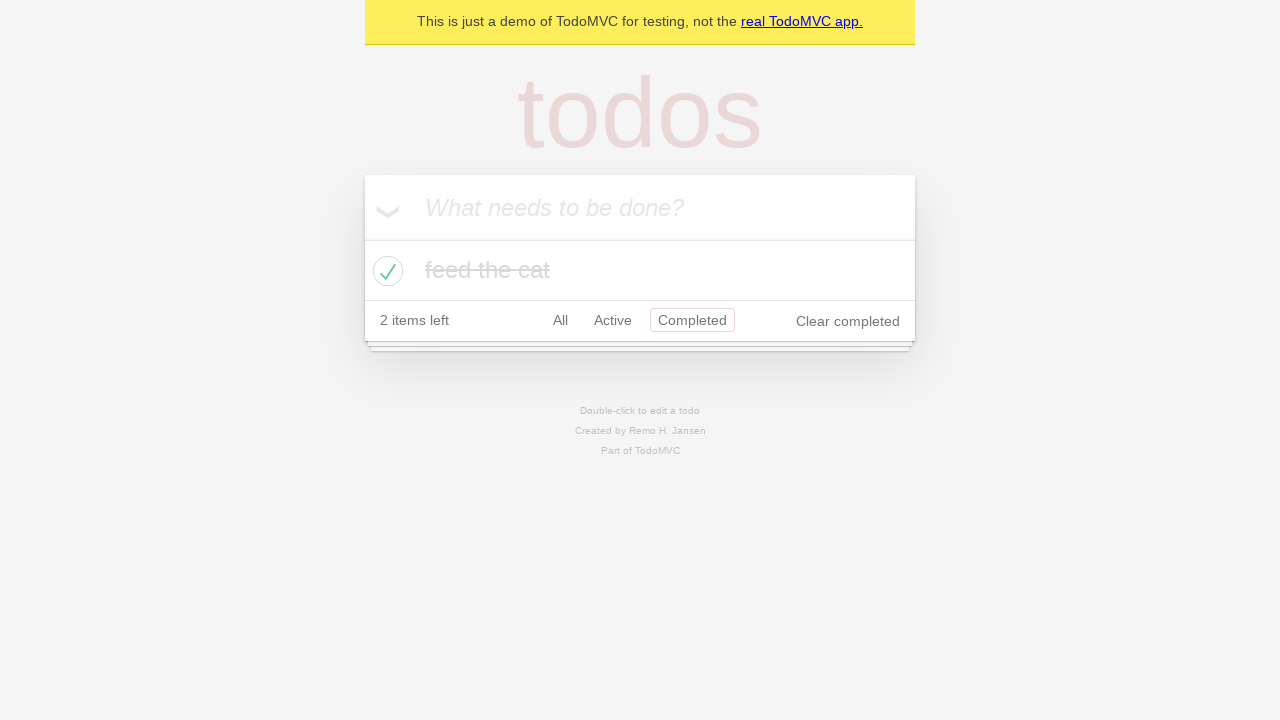

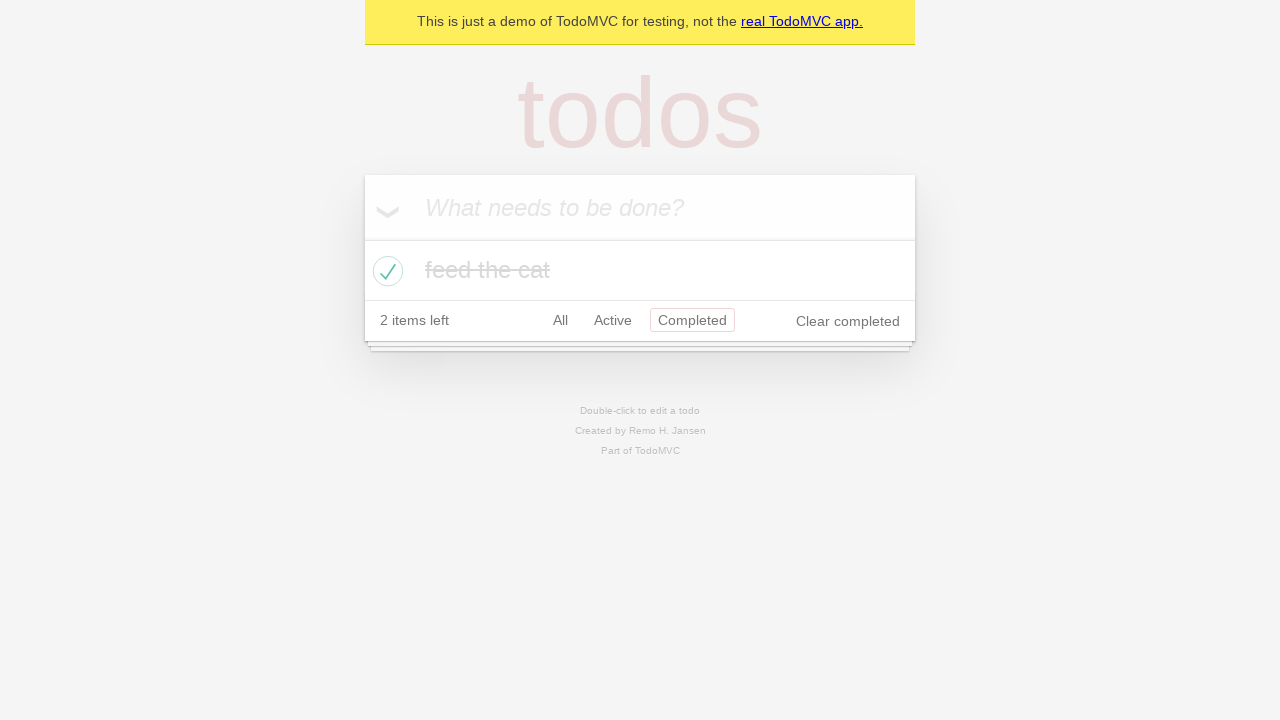